Tests table handling functionality by verifying table structure (rows/columns count), selecting multiple products via checkboxes, and navigating through table pagination.

Starting URL: https://testautomationpractice.blogspot.com/

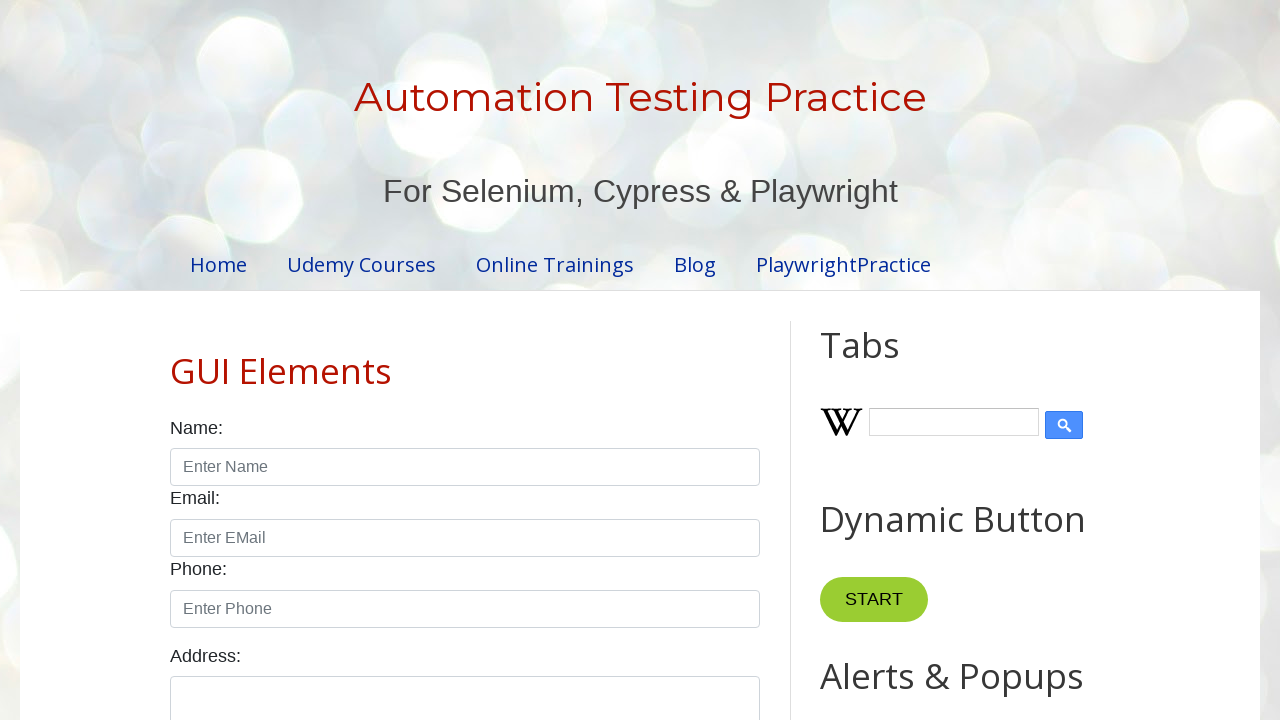

Located the product table element
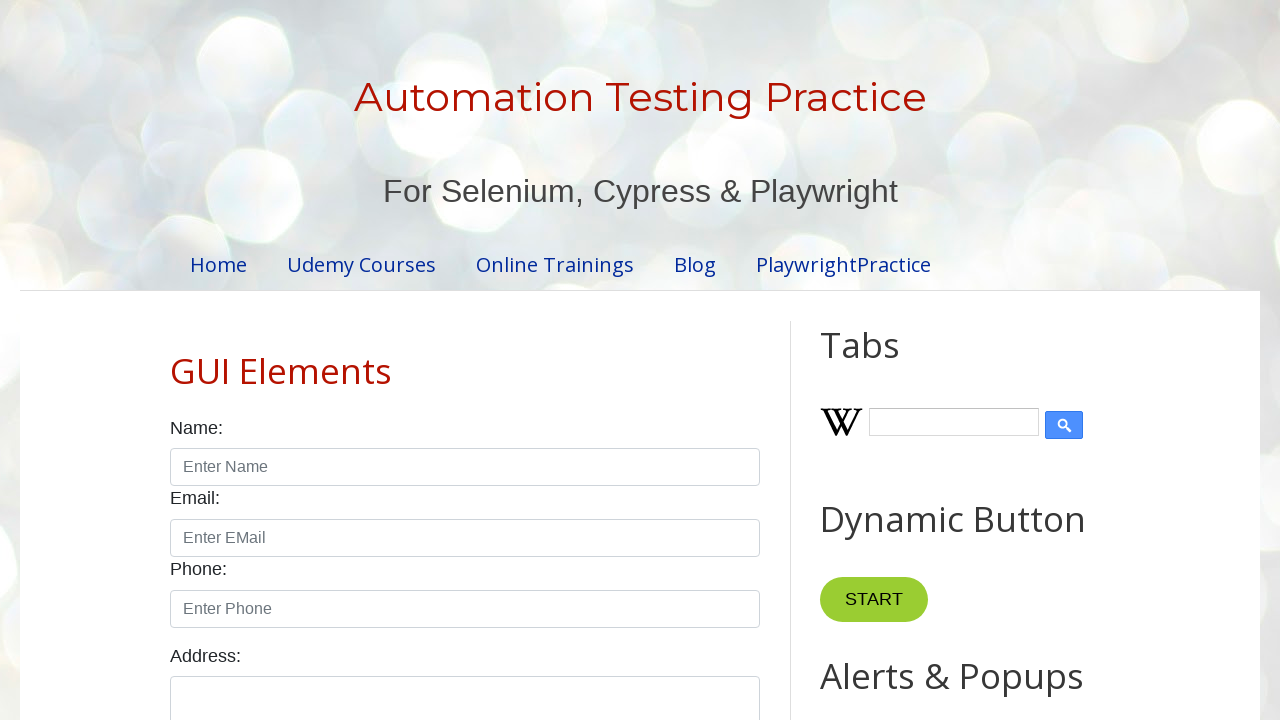

Located table header columns
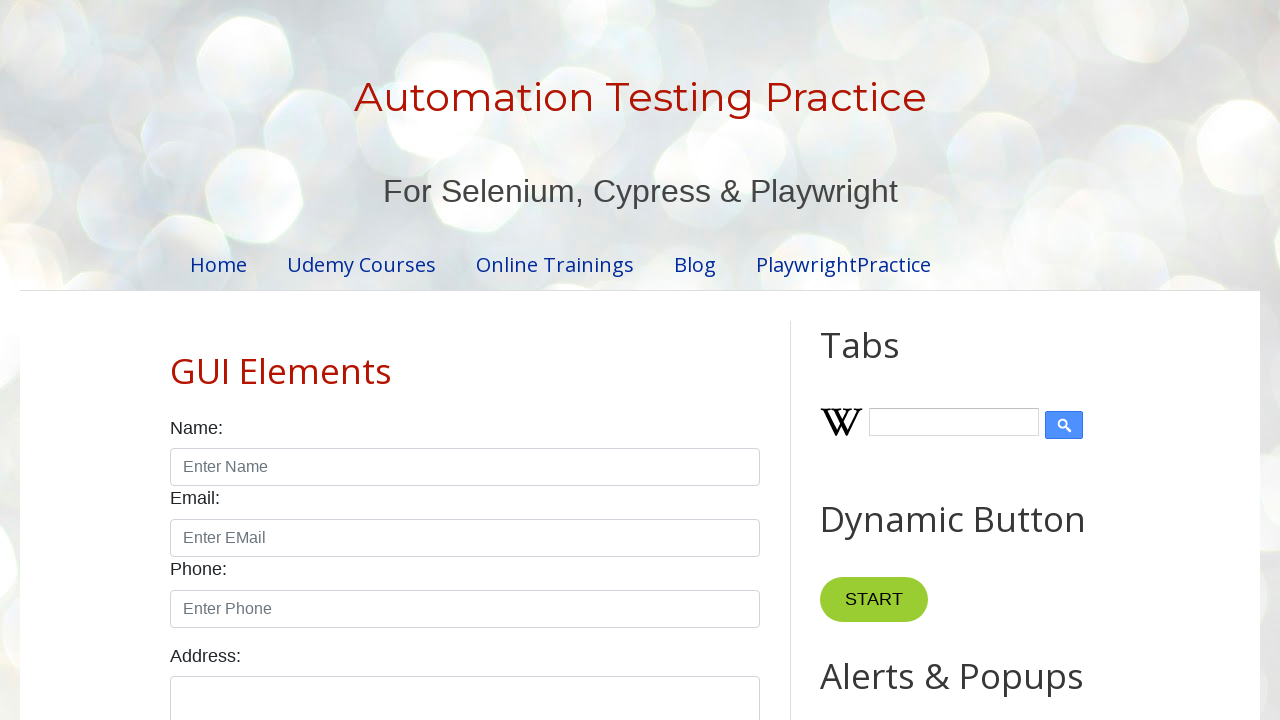

Located table body rows
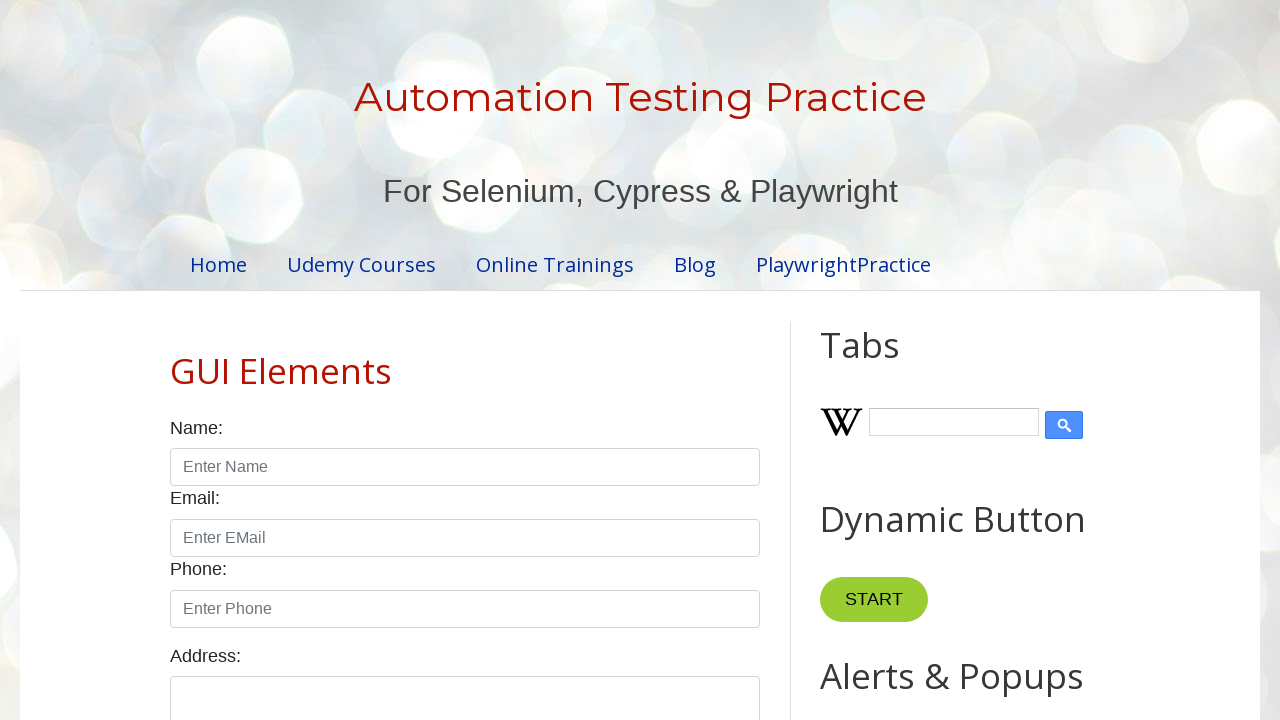

Verified table has 4 columns
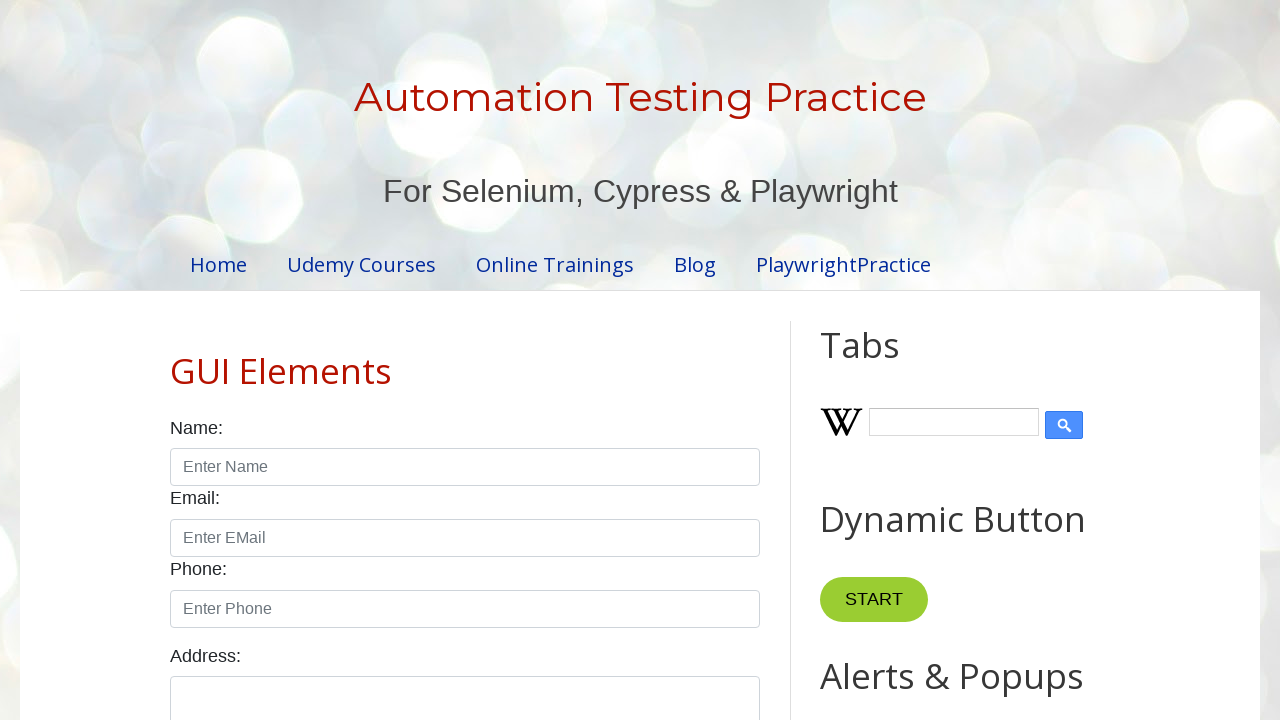

Verified table has 5 rows
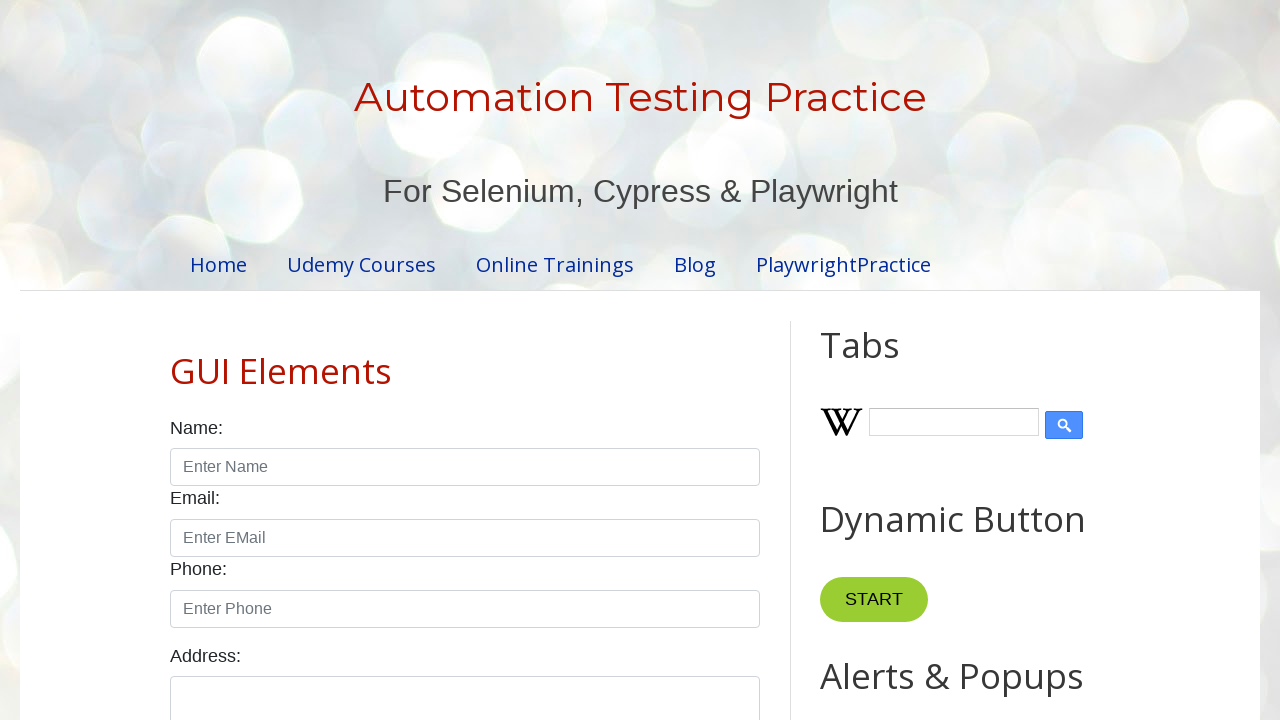

Selected 'Smartphone' product by checking its checkbox at (651, 361) on #productTable >> tbody tr >> internal:has-text="Smartphone"i >> internal:has="td
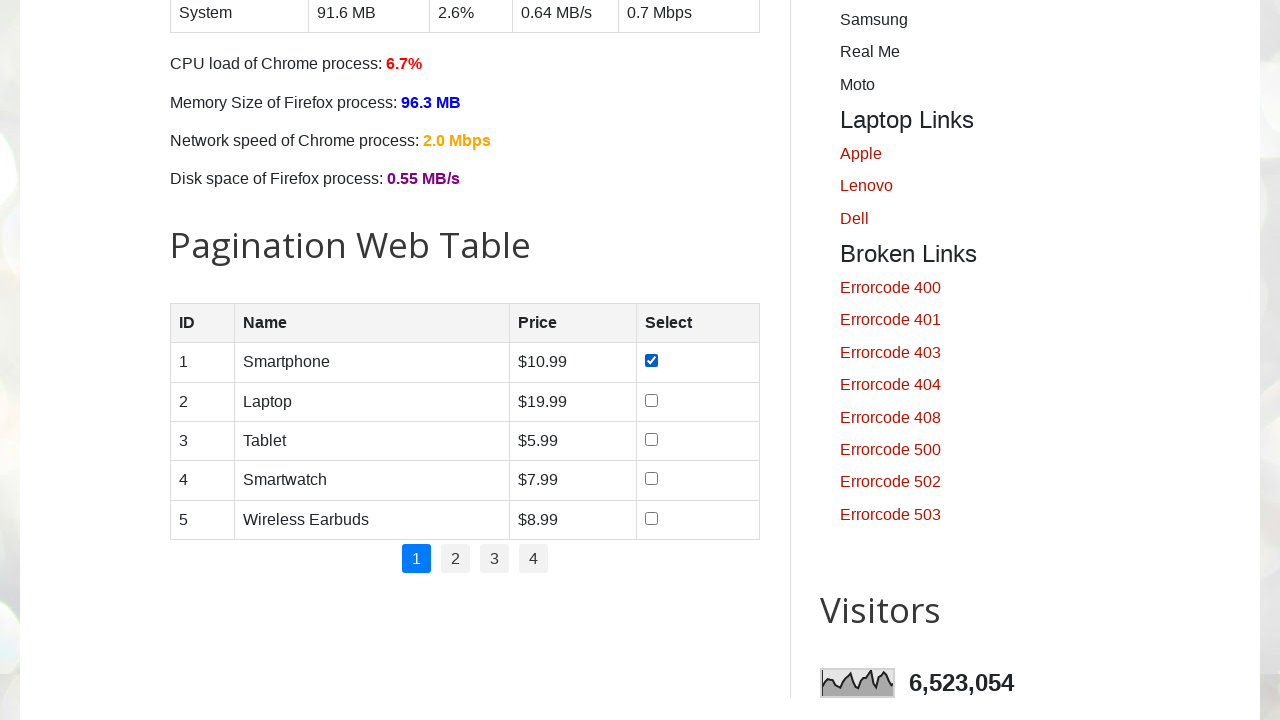

Selected 'Laptop' product by checking its checkbox at (651, 400) on #productTable >> tbody tr >> internal:has-text="Laptop"i >> internal:has="td" >>
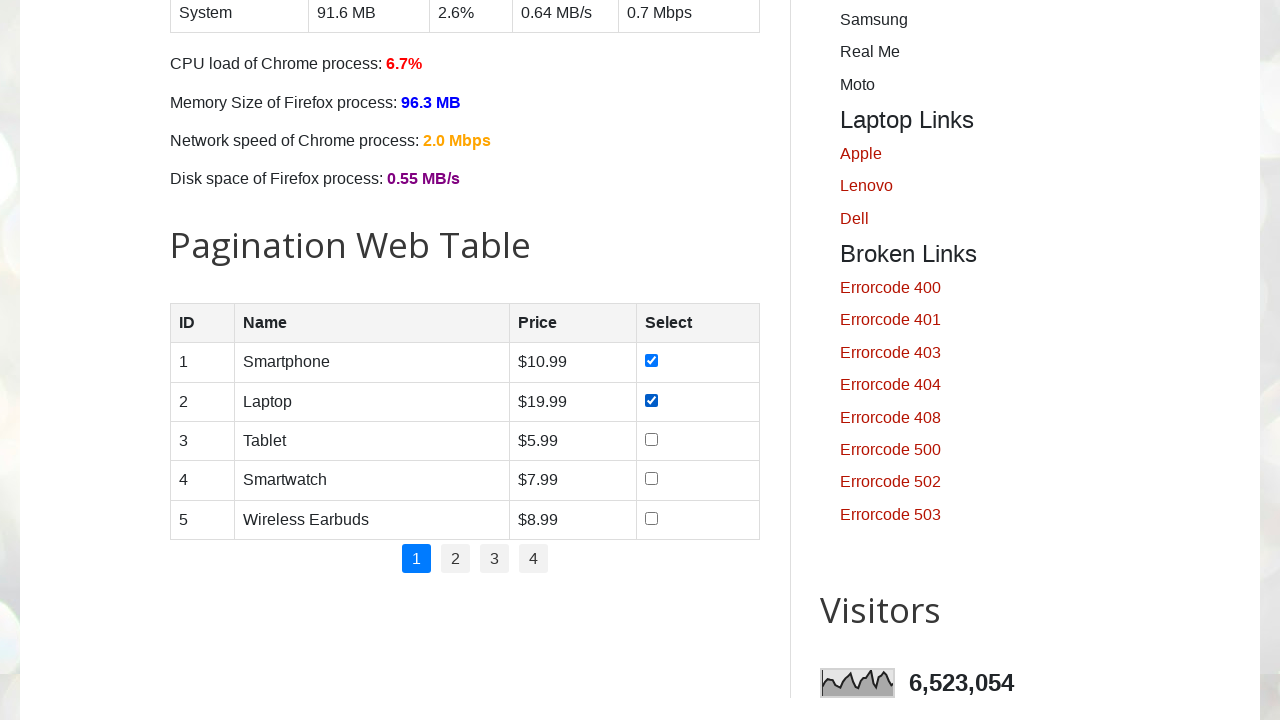

Selected 'Wireless Earbuds' product by checking its checkbox at (651, 518) on #productTable >> tbody tr >> internal:has-text="Wireless Earbuds"i >> internal:h
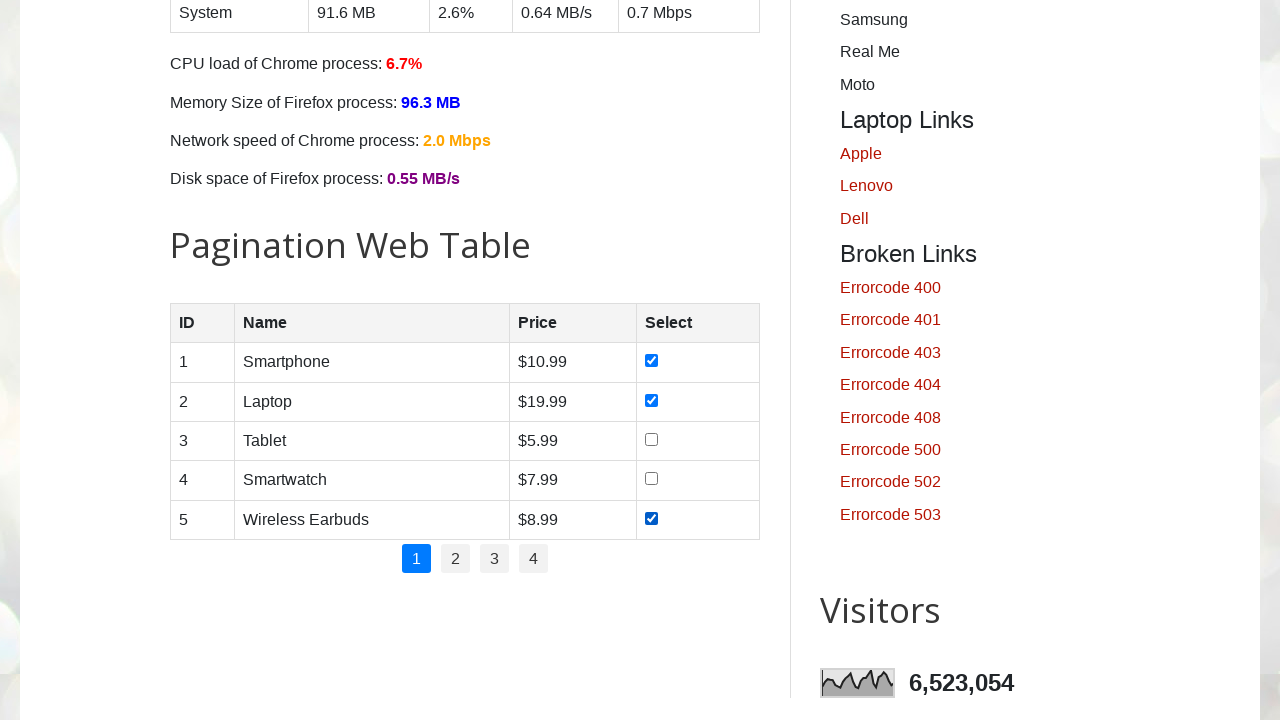

Located pagination links
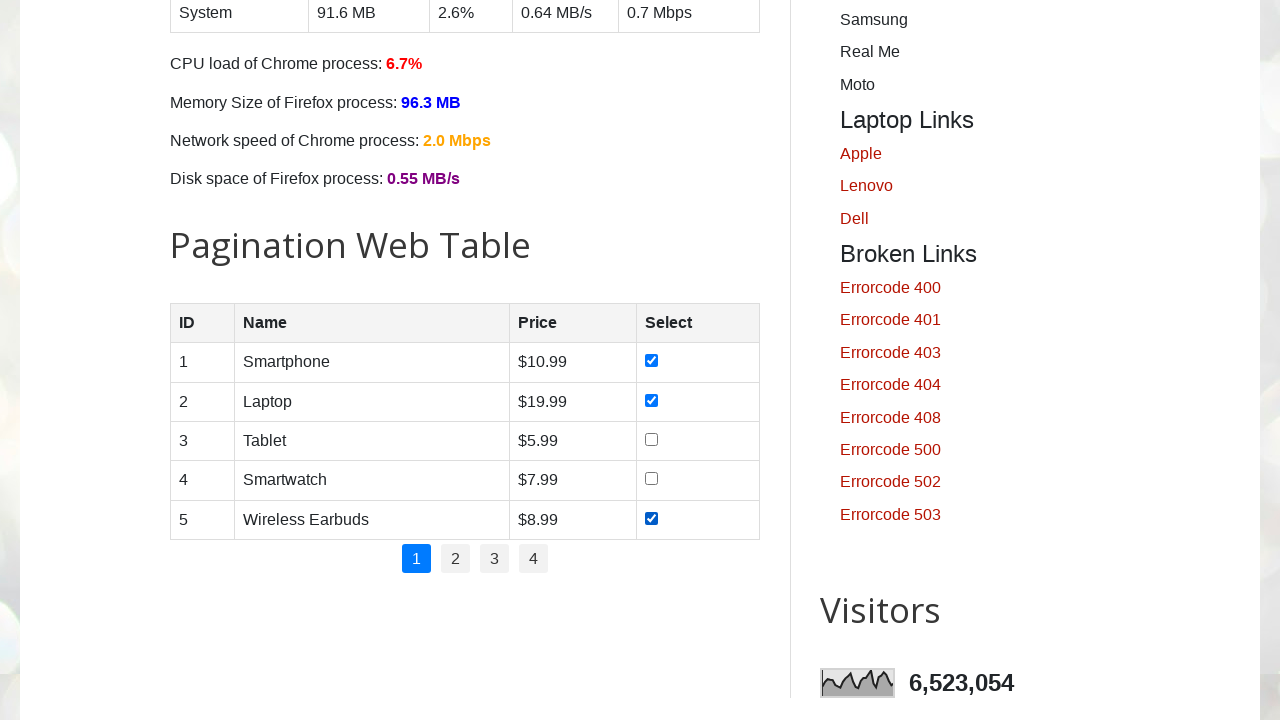

Counted 4 pagination links
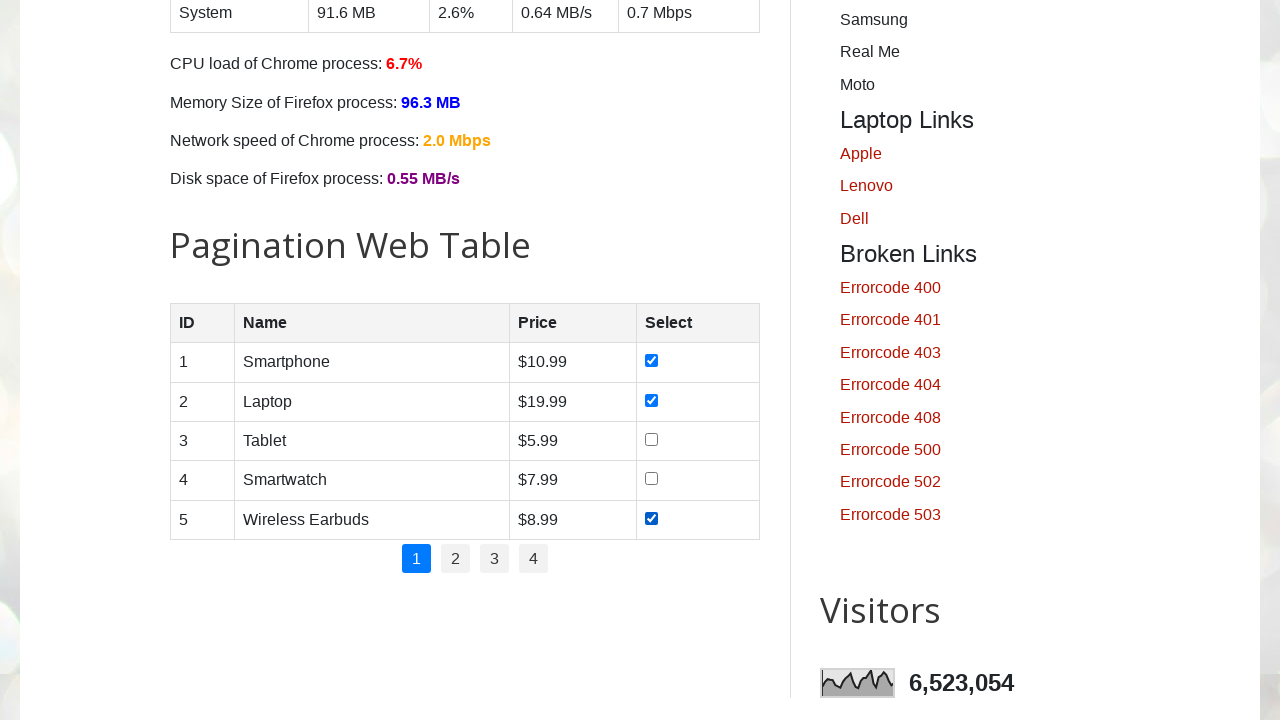

Waited for table content to load on page 1
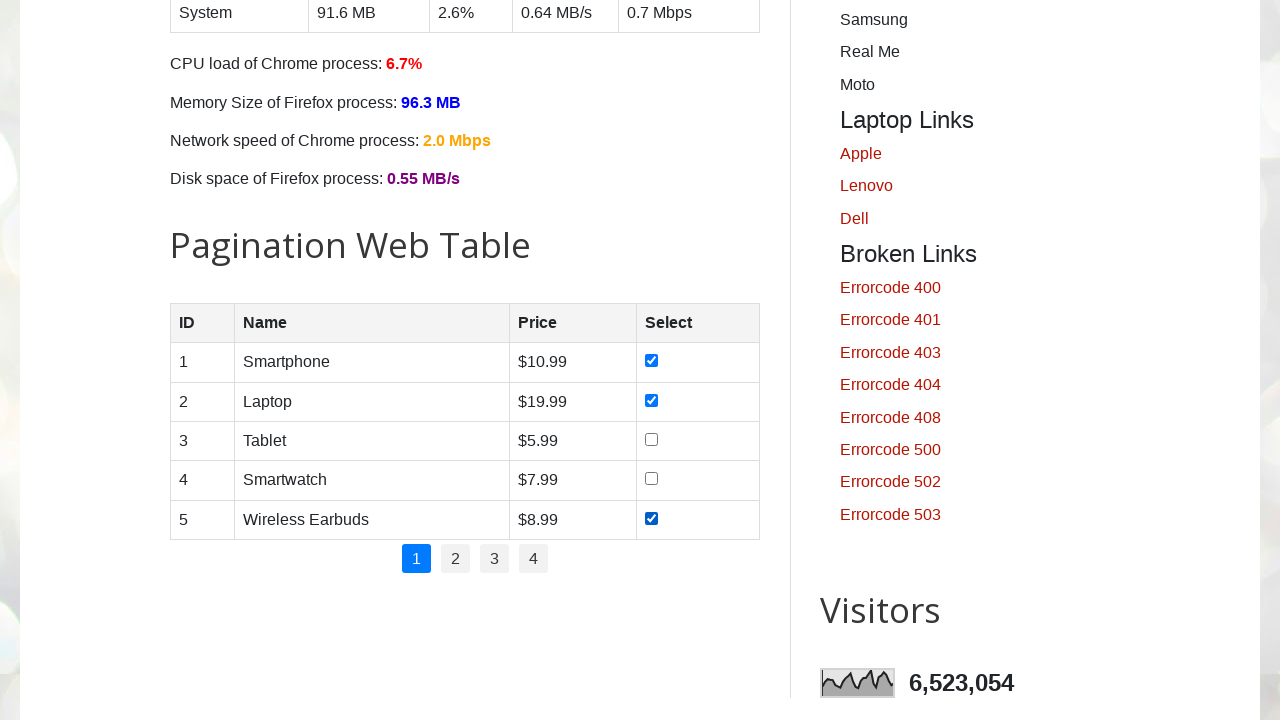

Clicked pagination link for page 2 at (456, 559) on #pagination li a >> nth=1
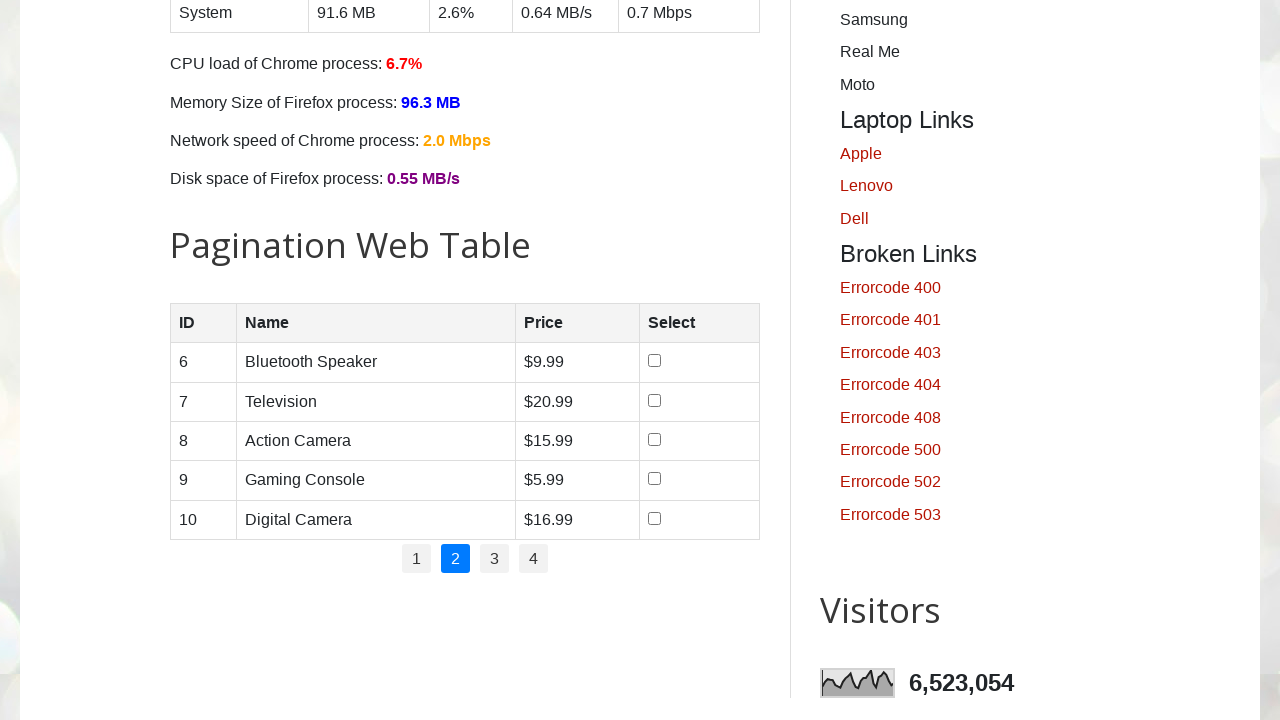

Waited for table content to load on page 2
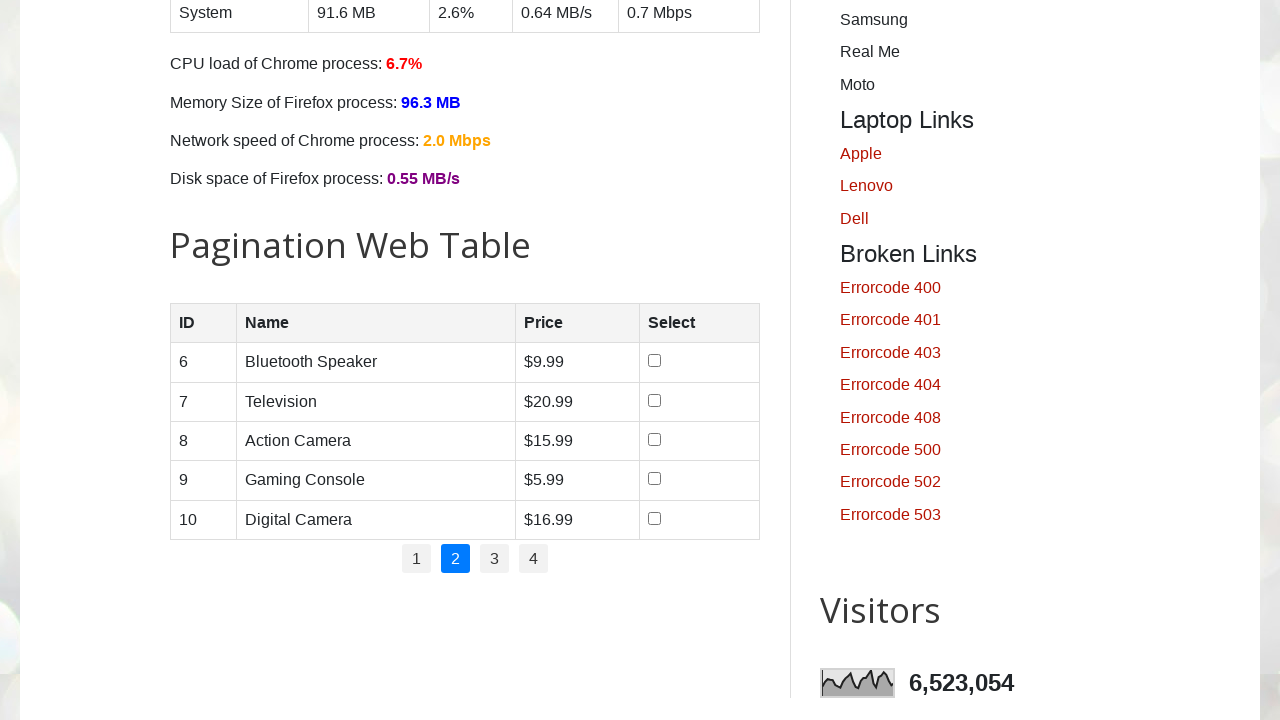

Clicked pagination link for page 3 at (494, 559) on #pagination li a >> nth=2
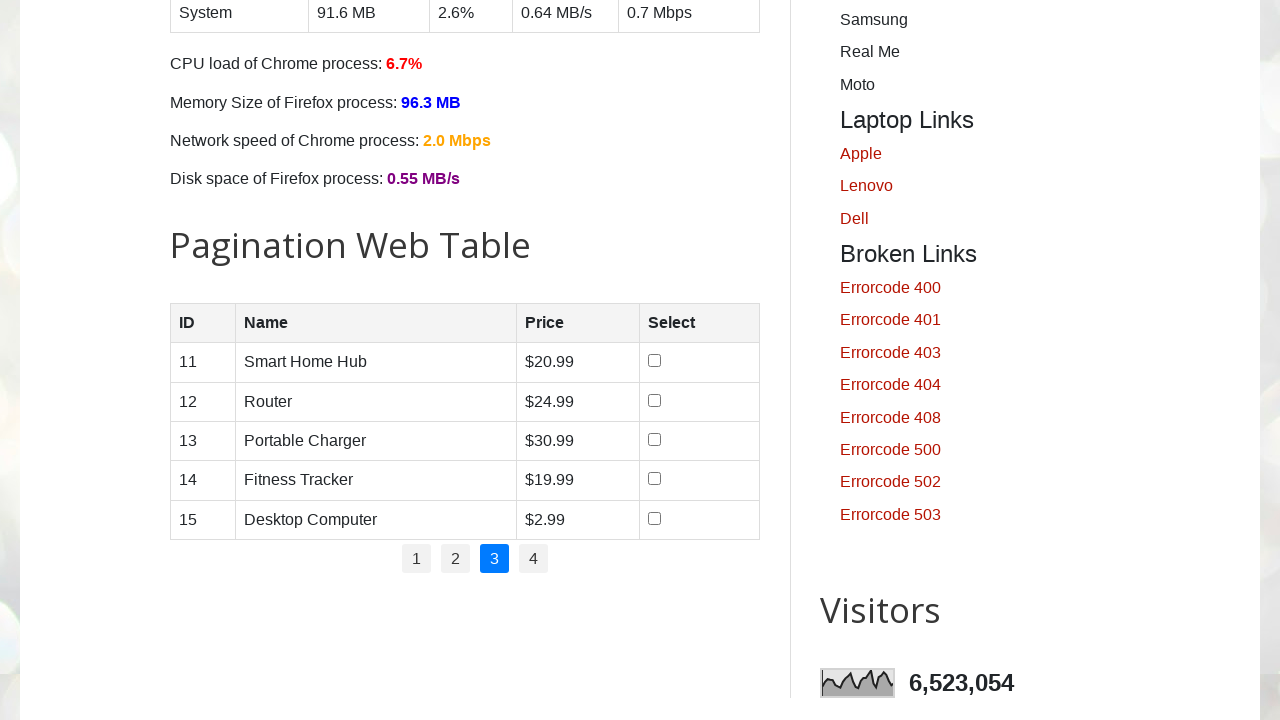

Waited for table content to load on page 3
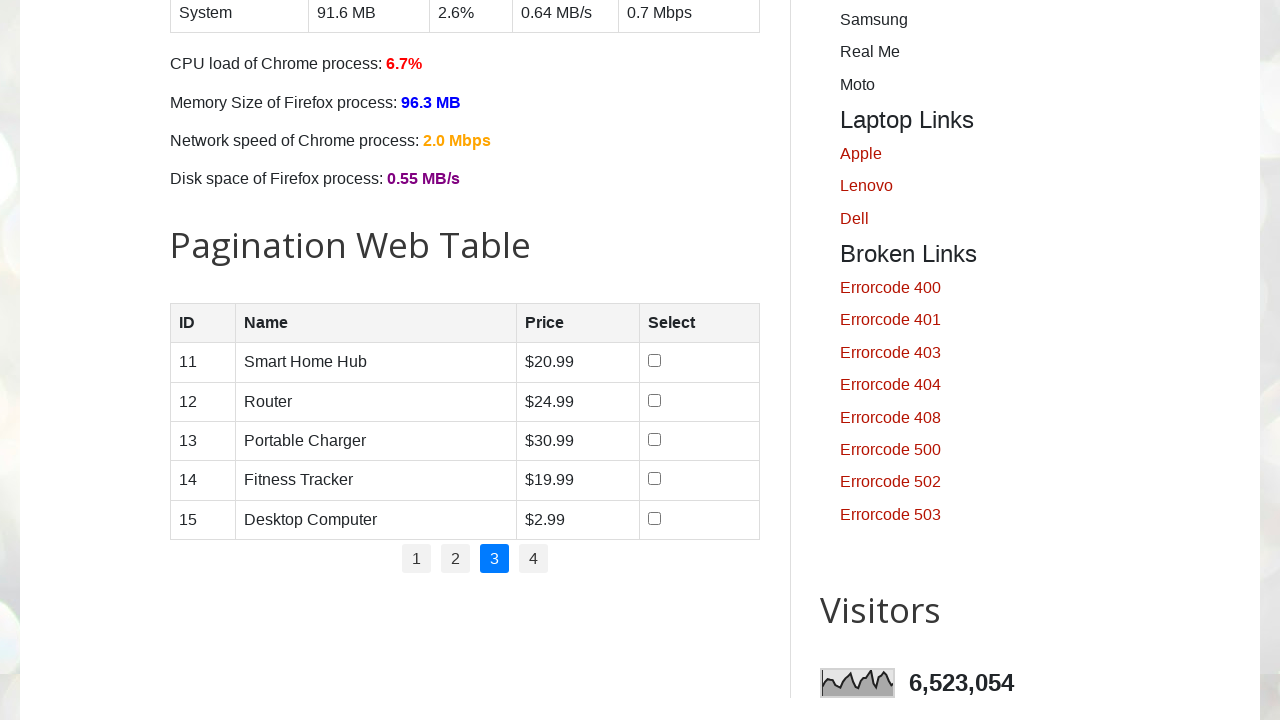

Clicked pagination link for page 4 at (534, 559) on #pagination li a >> nth=3
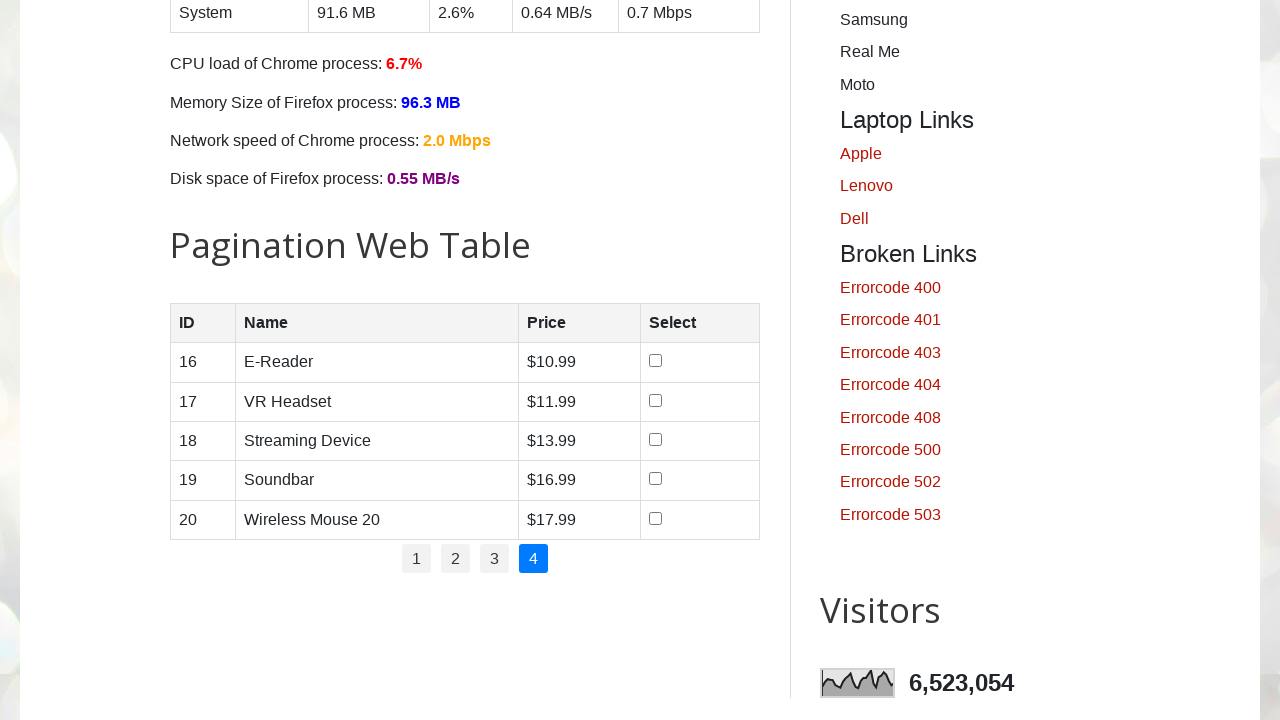

Waited for table content to load on page 4
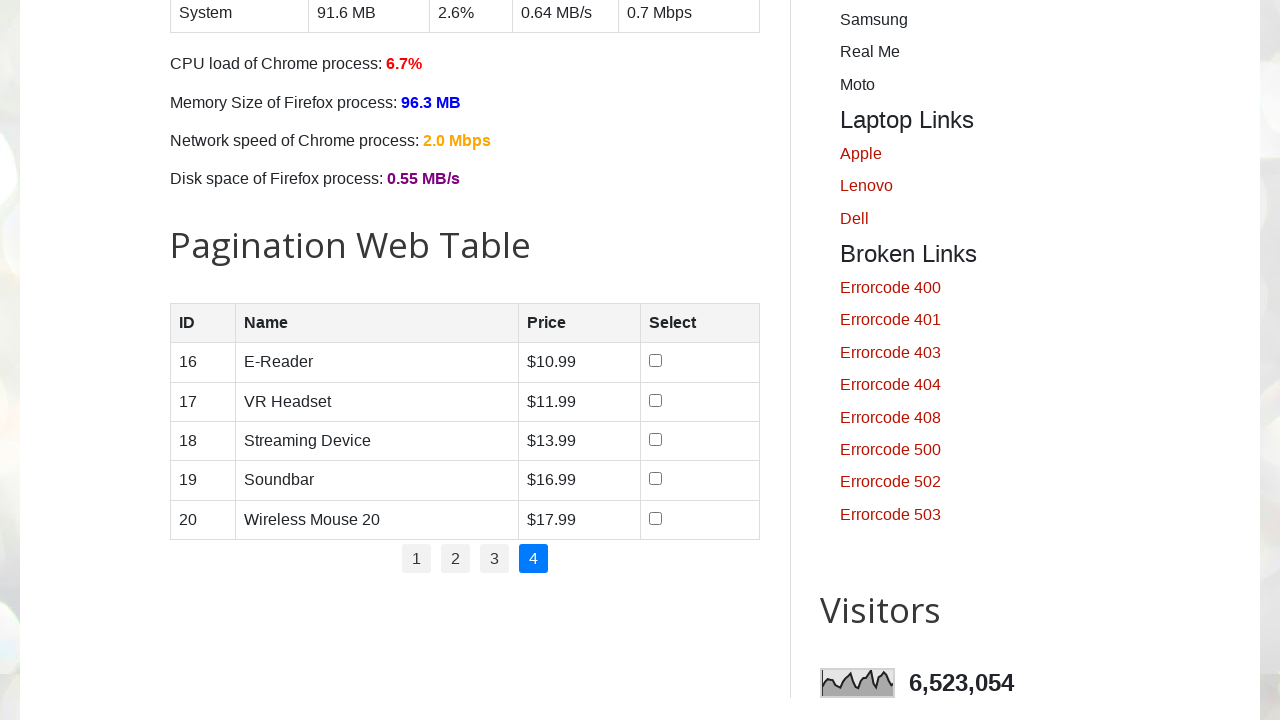

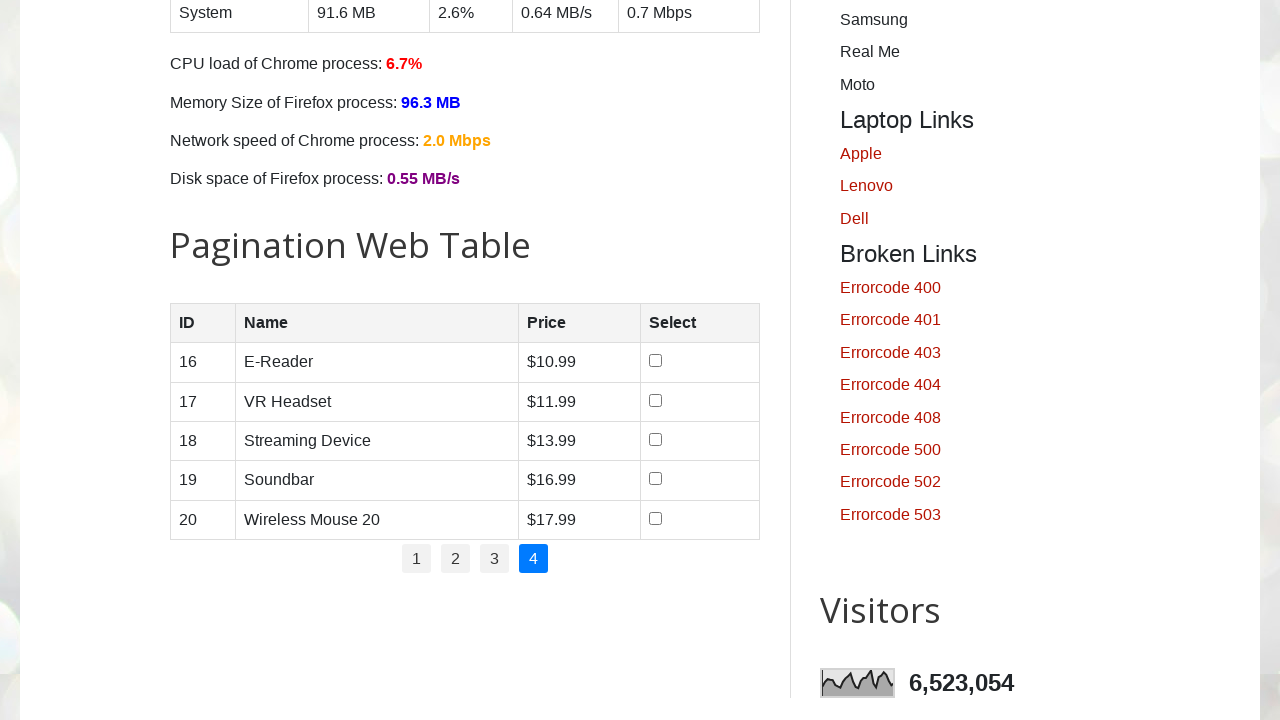